Tests iframe switching by performing a drag-and-drop action inside an iframe, then switching back to the main content and navigating to the Autocomplete page

Starting URL: https://jqueryui.com/droppable/

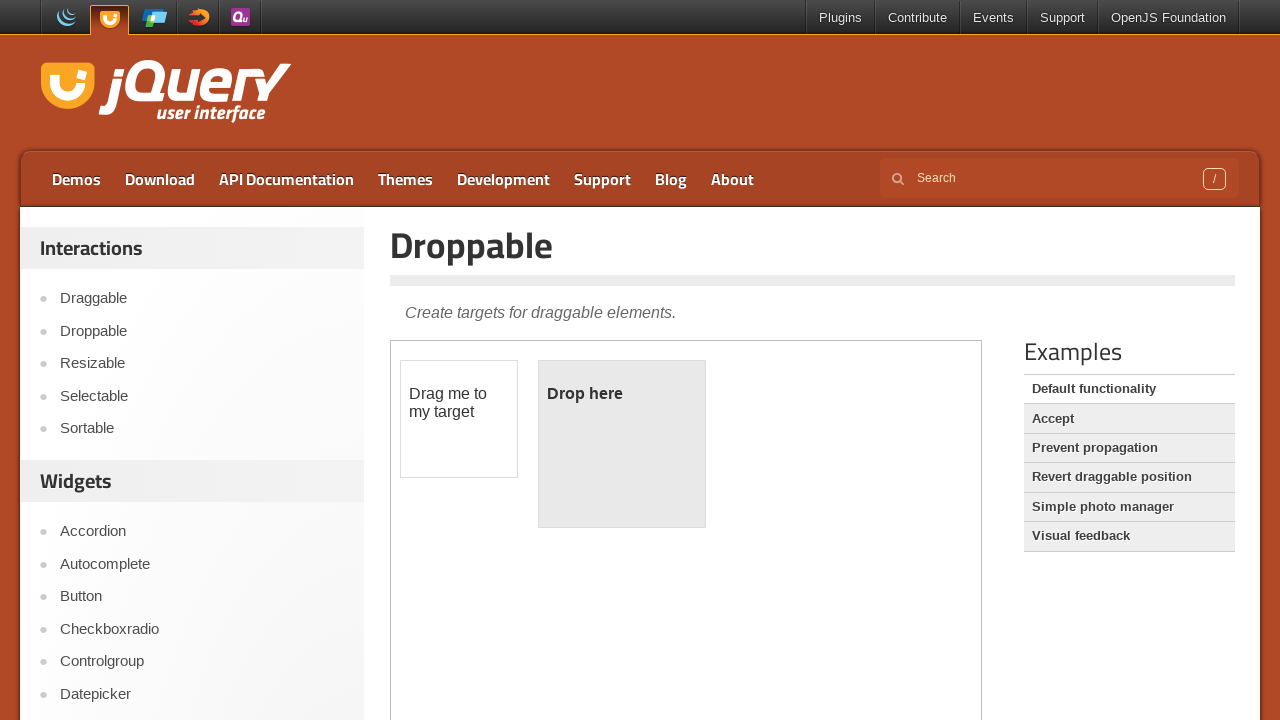

Located iframe.demo-frame for drag-drop demo
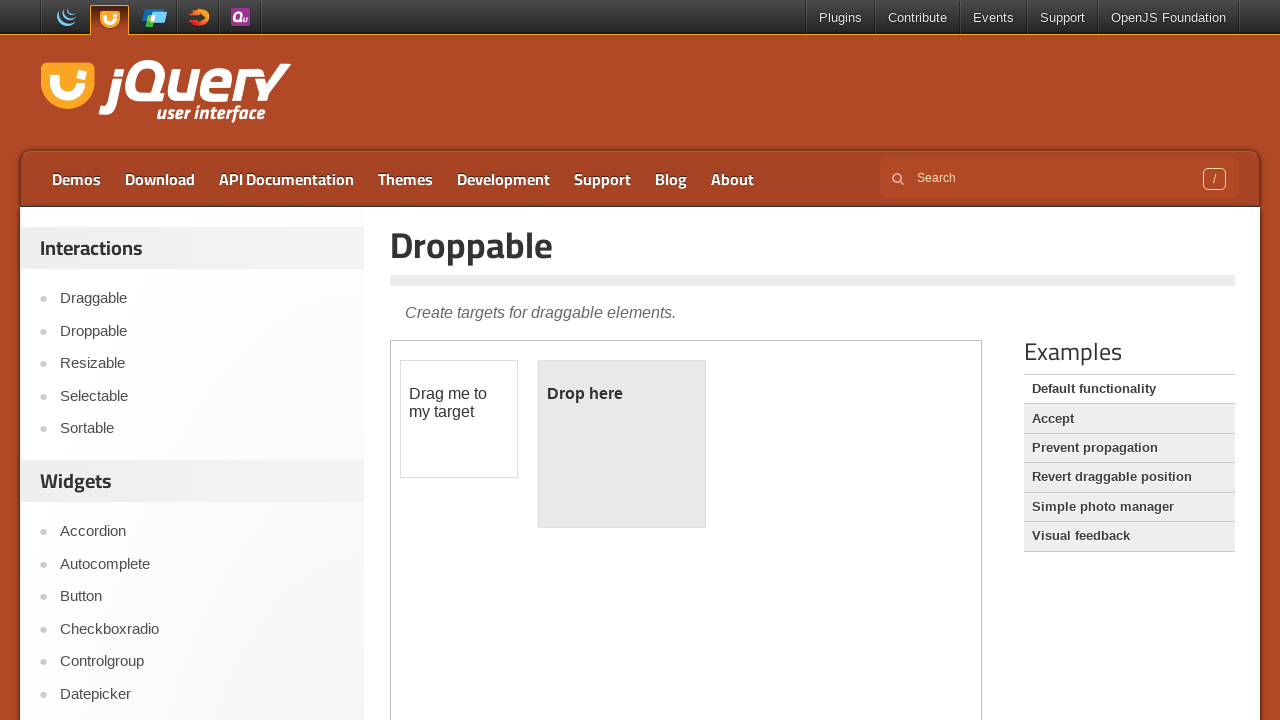

Located draggable element within iframe
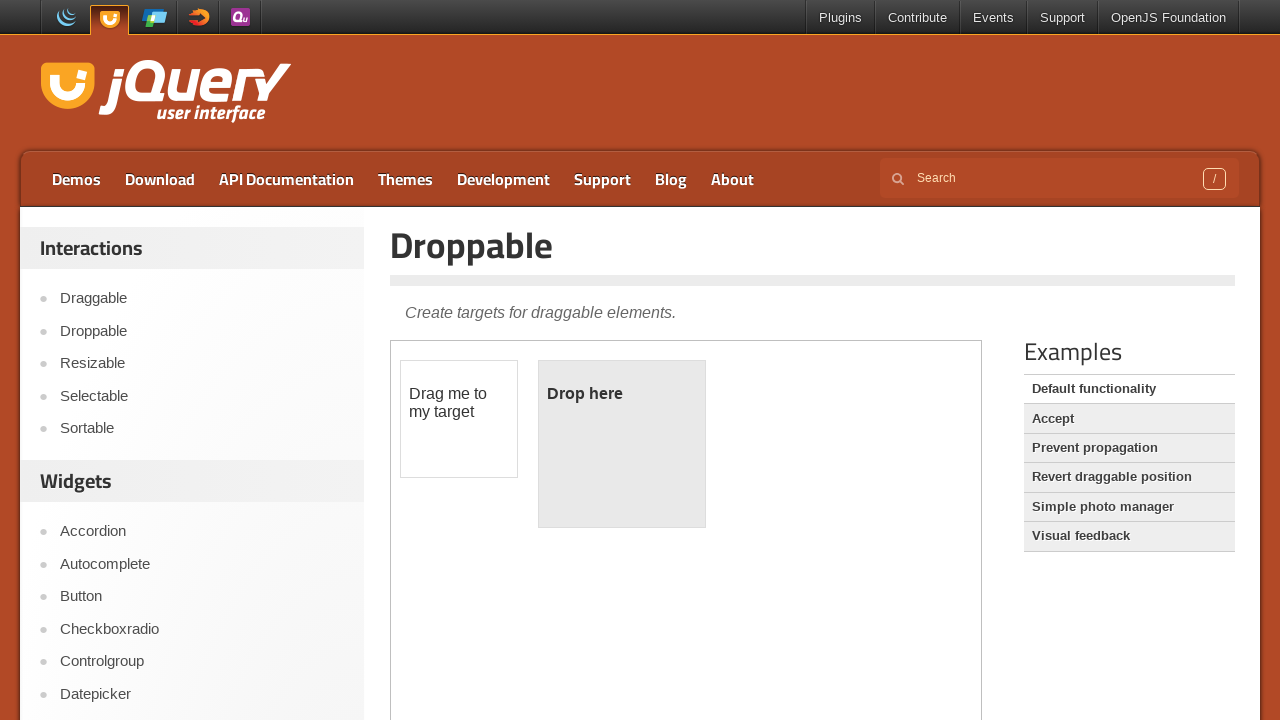

Located droppable element within iframe
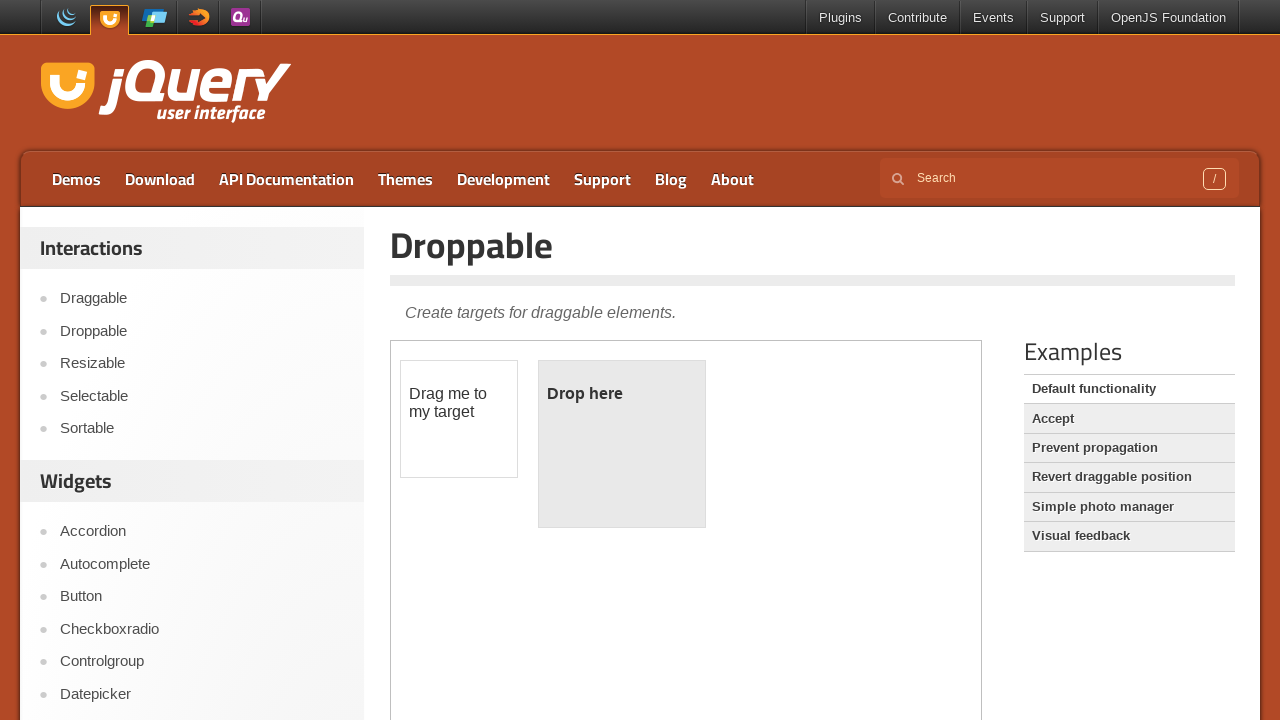

Dragged draggable element to droppable element in iframe at (622, 444)
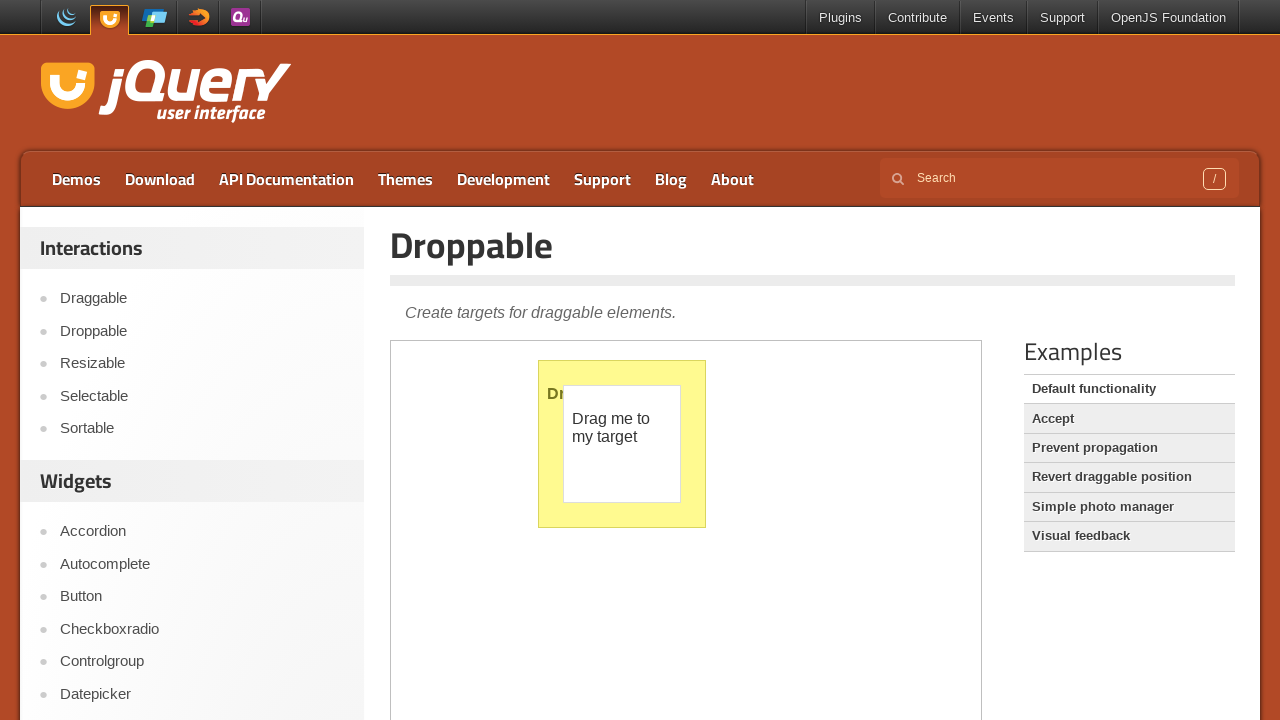

Clicked Autocomplete link in main content at (202, 564) on a:text('Autocomplete')
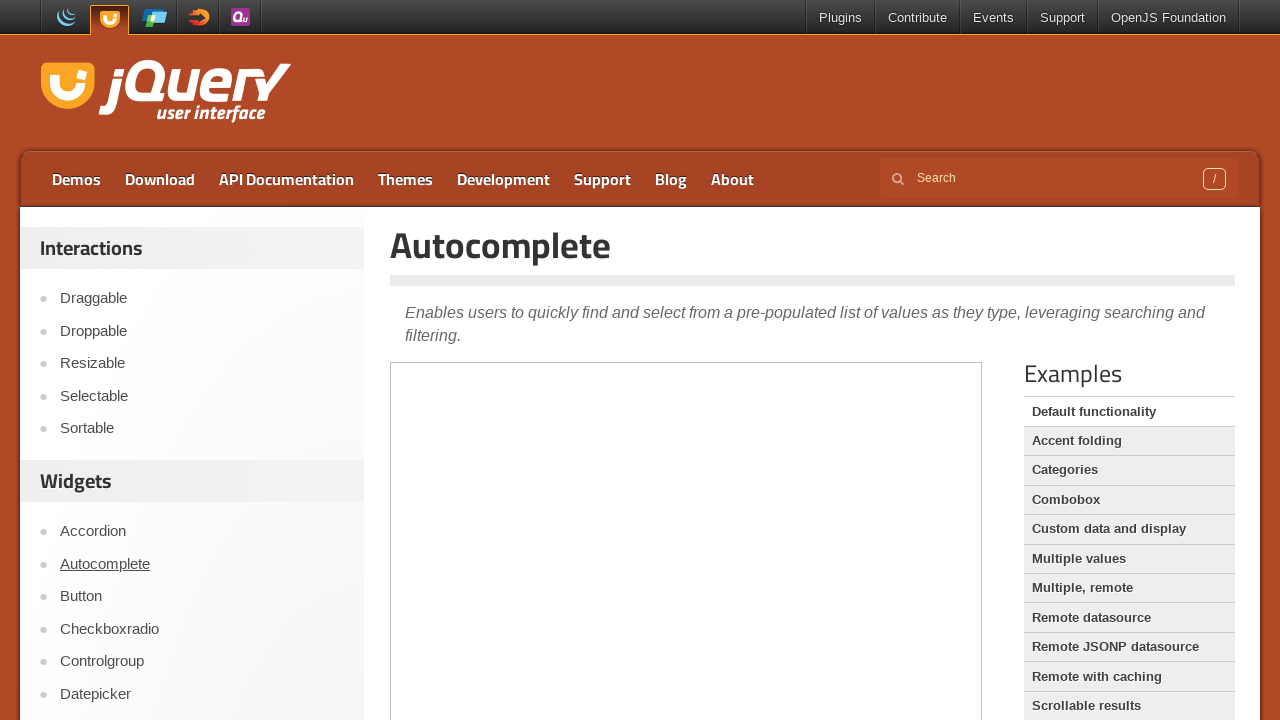

Navigated to Autocomplete page
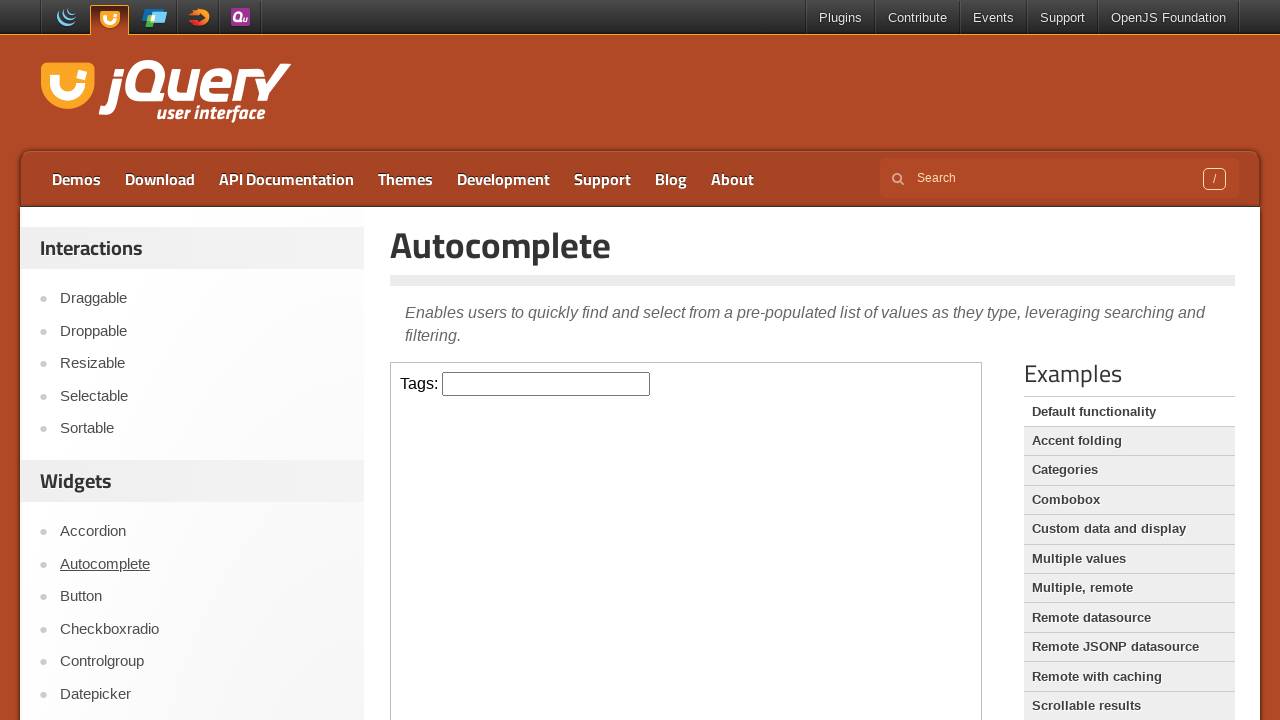

Verified page title is 'Autocomplete | jQuery UI'
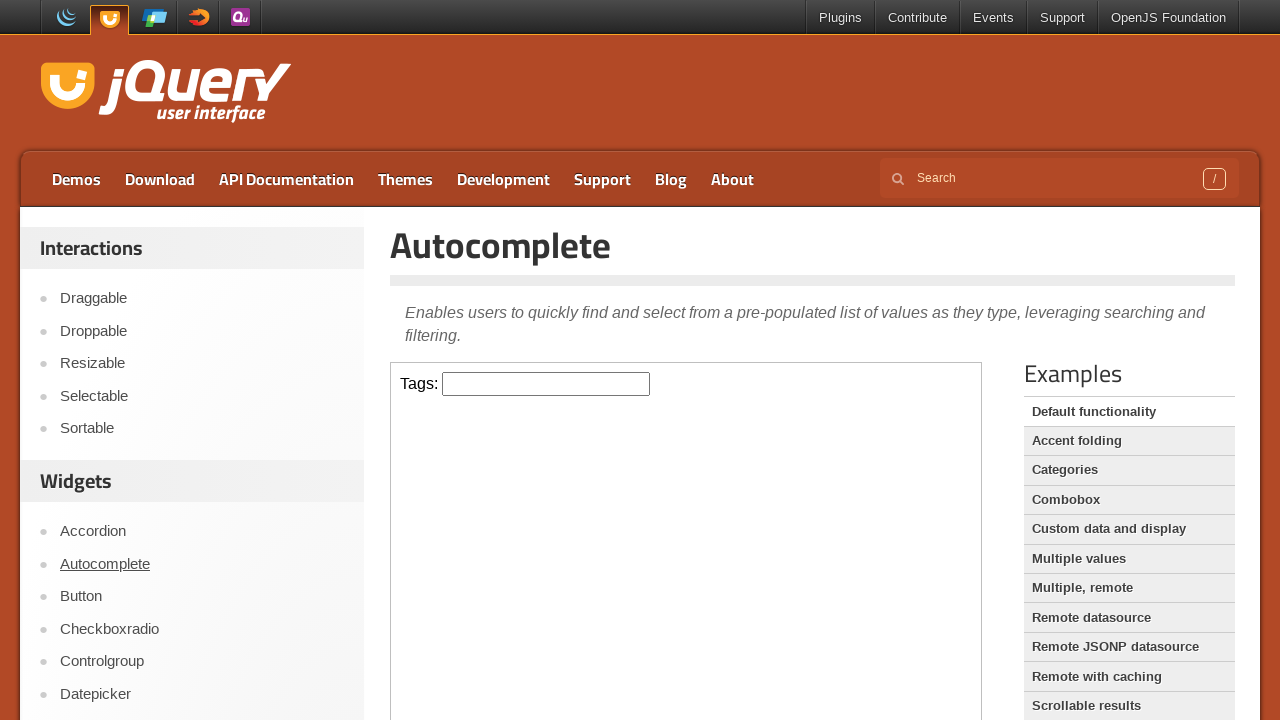

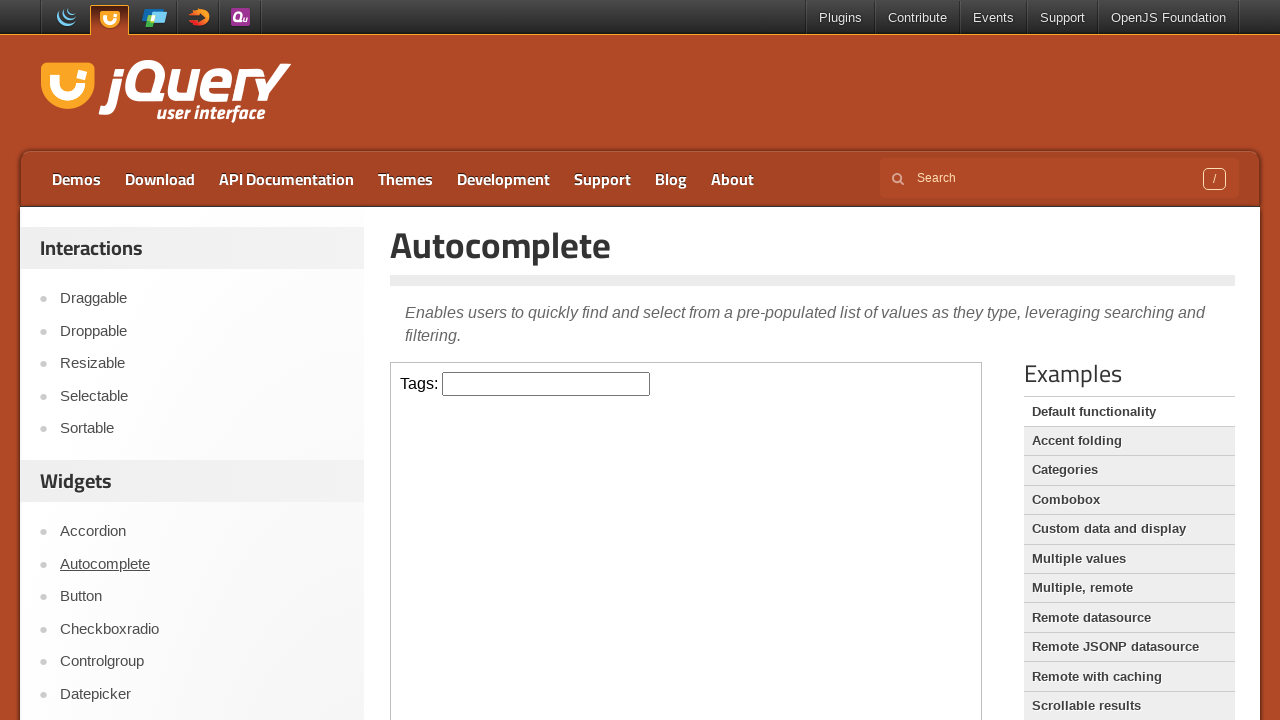